Tests that the page title of the football team game website matches the expected Polish title

Starting URL: https://footballteamgame.com/pl/

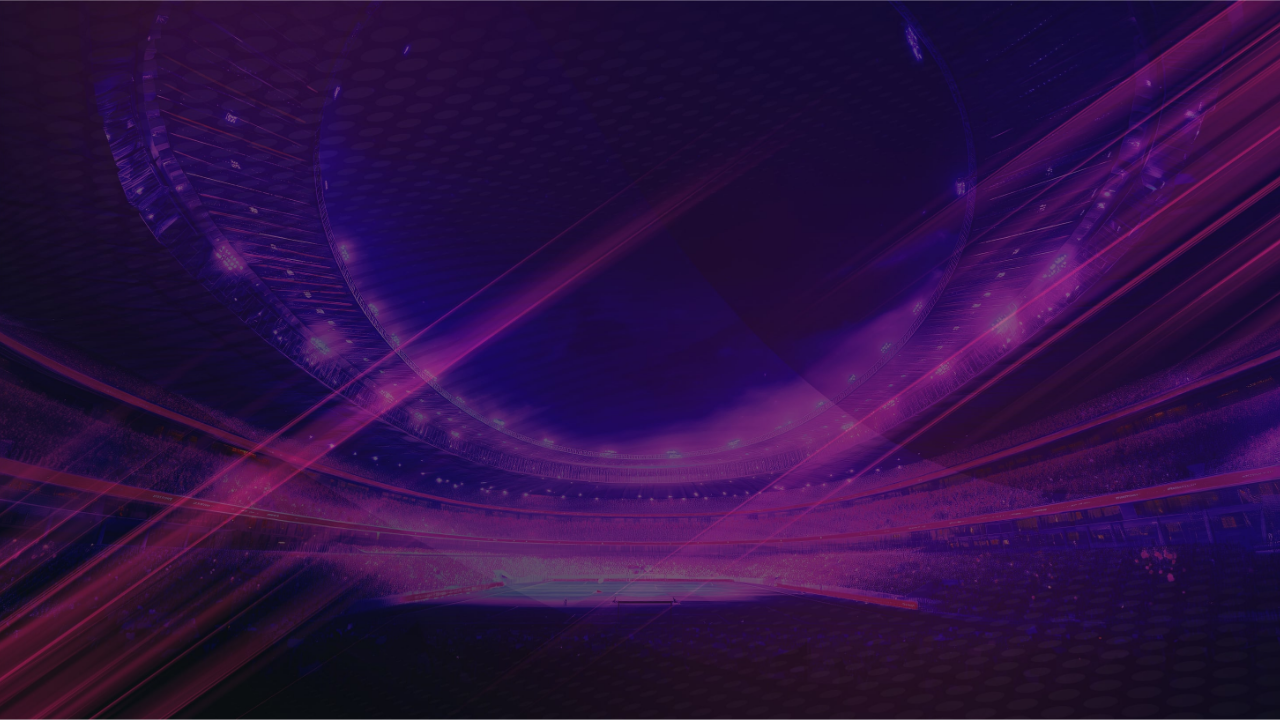

Navigated to football team game website Polish version
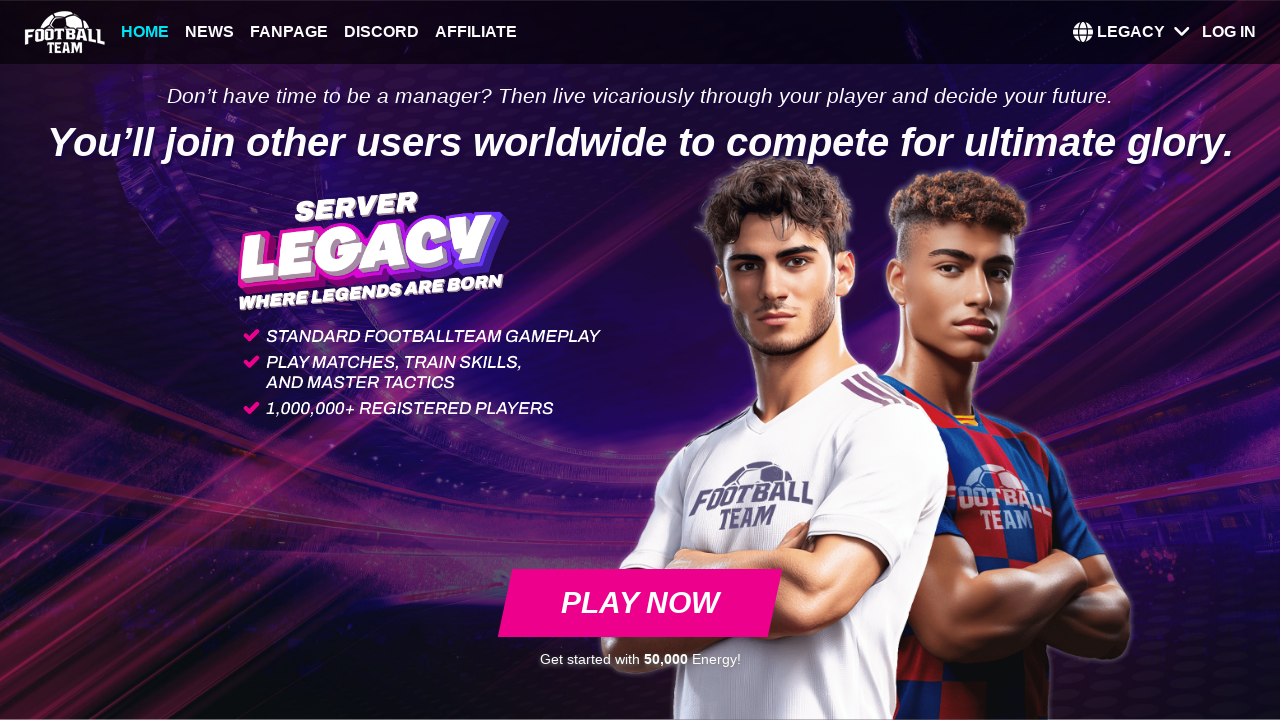

Verified page title matches expected Polish title
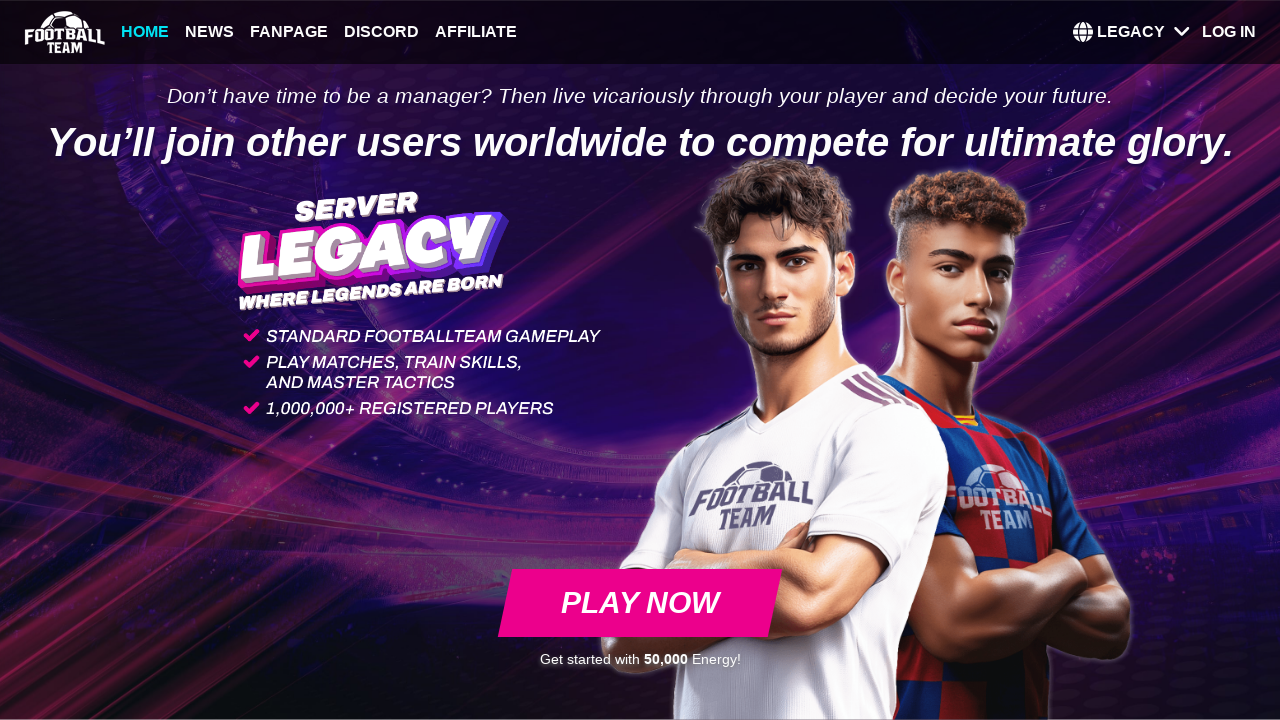

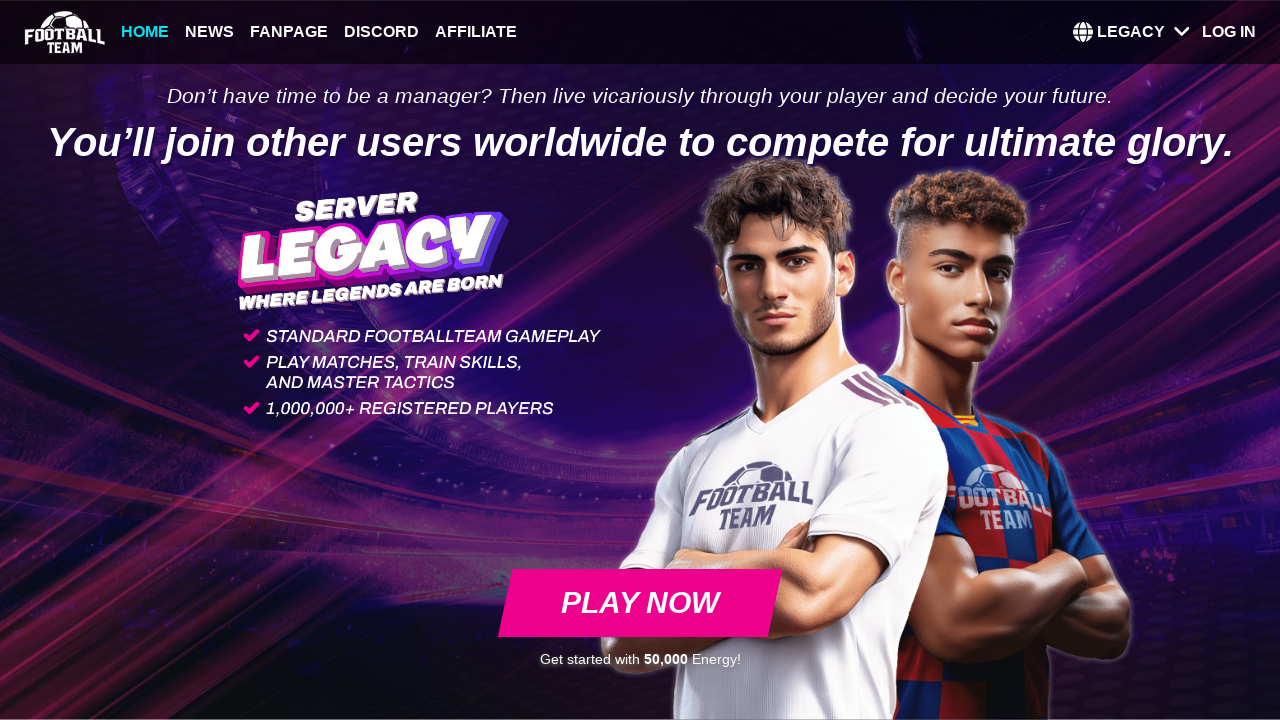